Tests e-commerce functionality by adding multiple items to cart, applying a promo code, and proceeding to place an order

Starting URL: https://rahulshettyacademy.com/seleniumPractise/#/

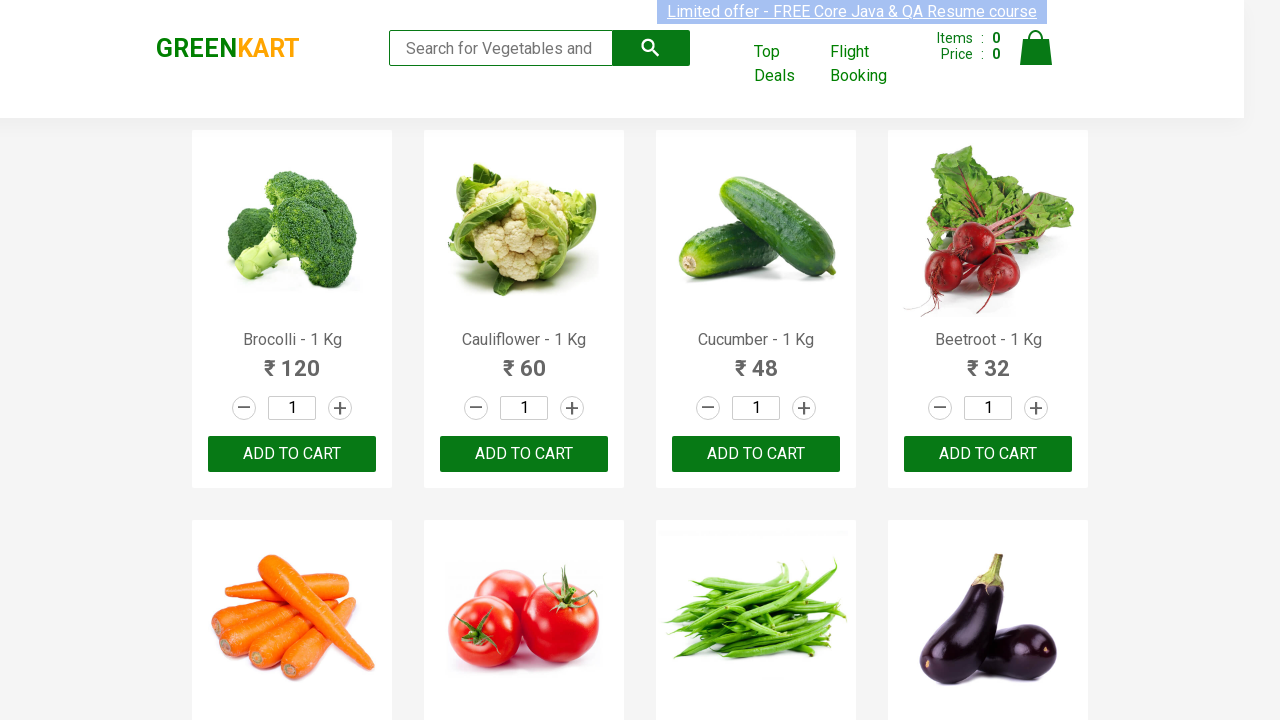

Navigated to e-commerce practice website
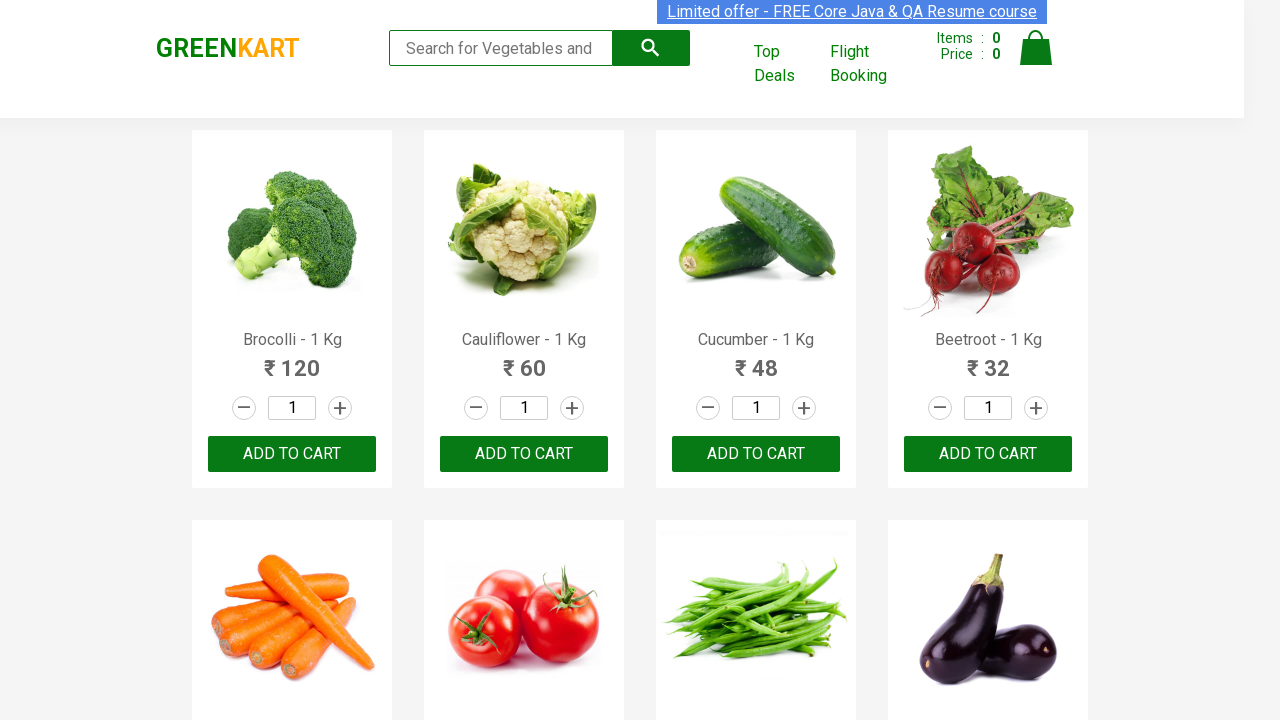

Retrieved all product names from the catalog
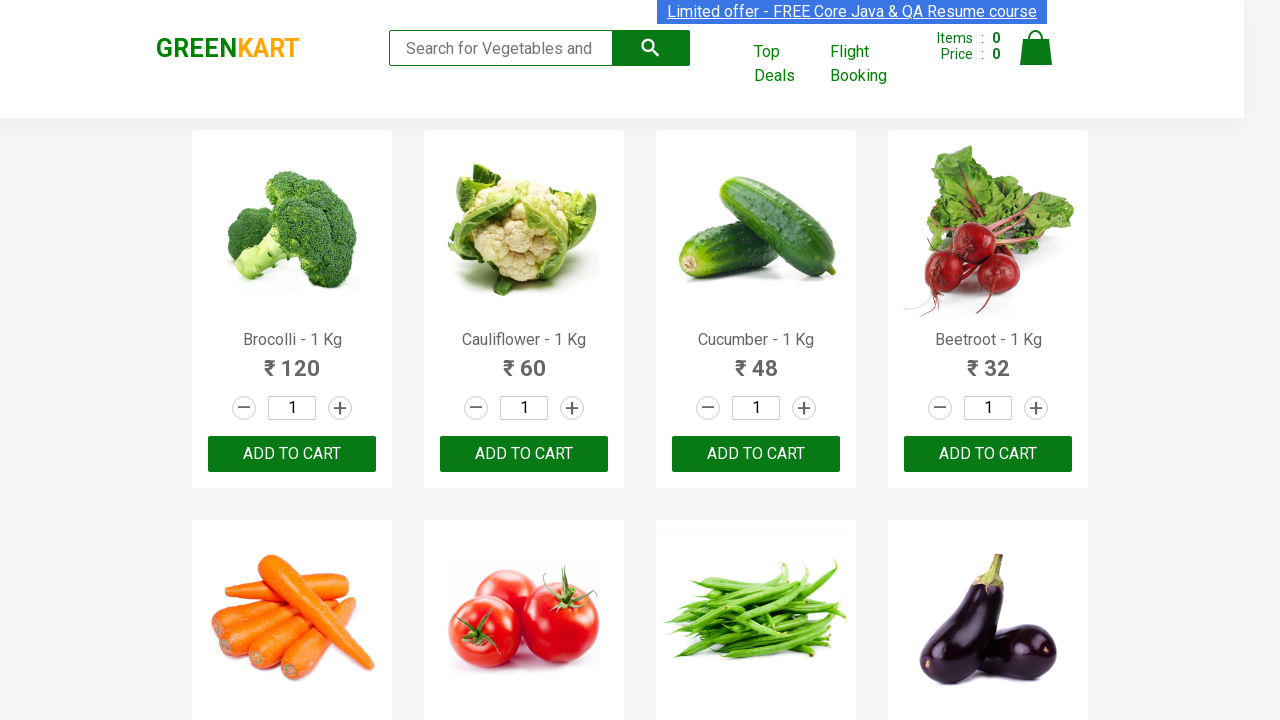

Retrieved all add to cart buttons
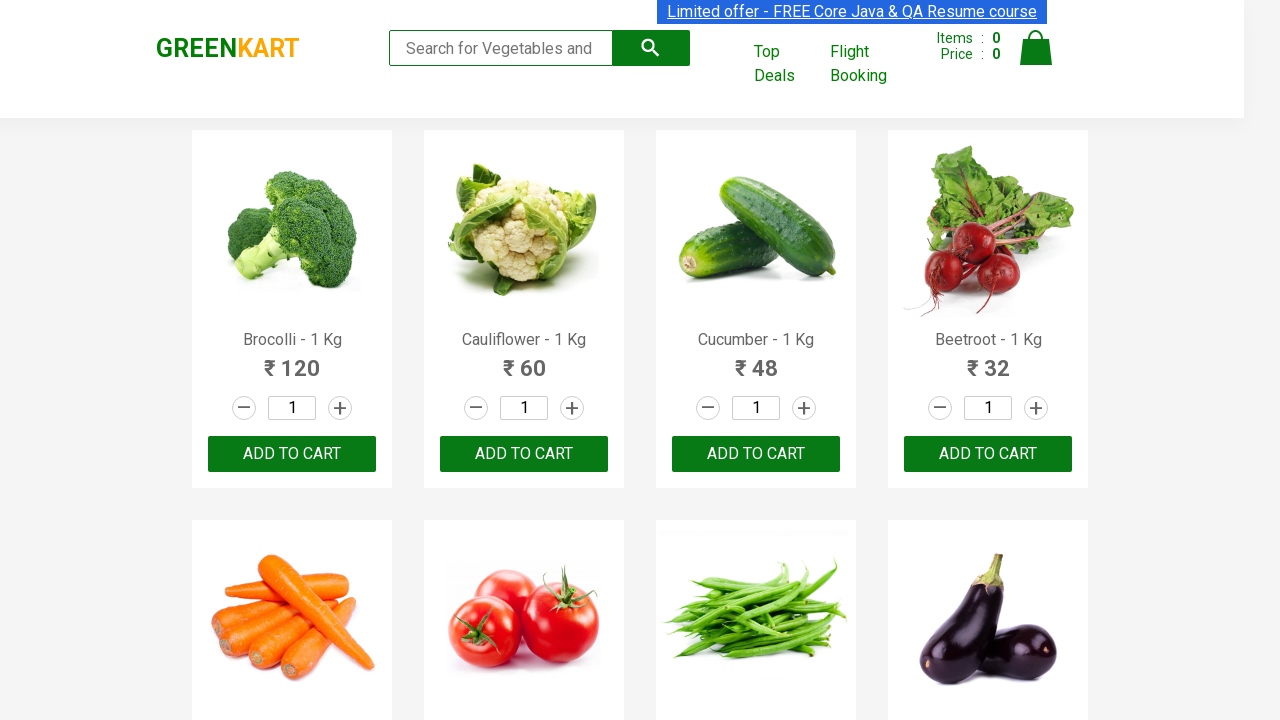

Added Brocolli to cart at (292, 454) on xpath=//div[@class='product-action']/button >> nth=0
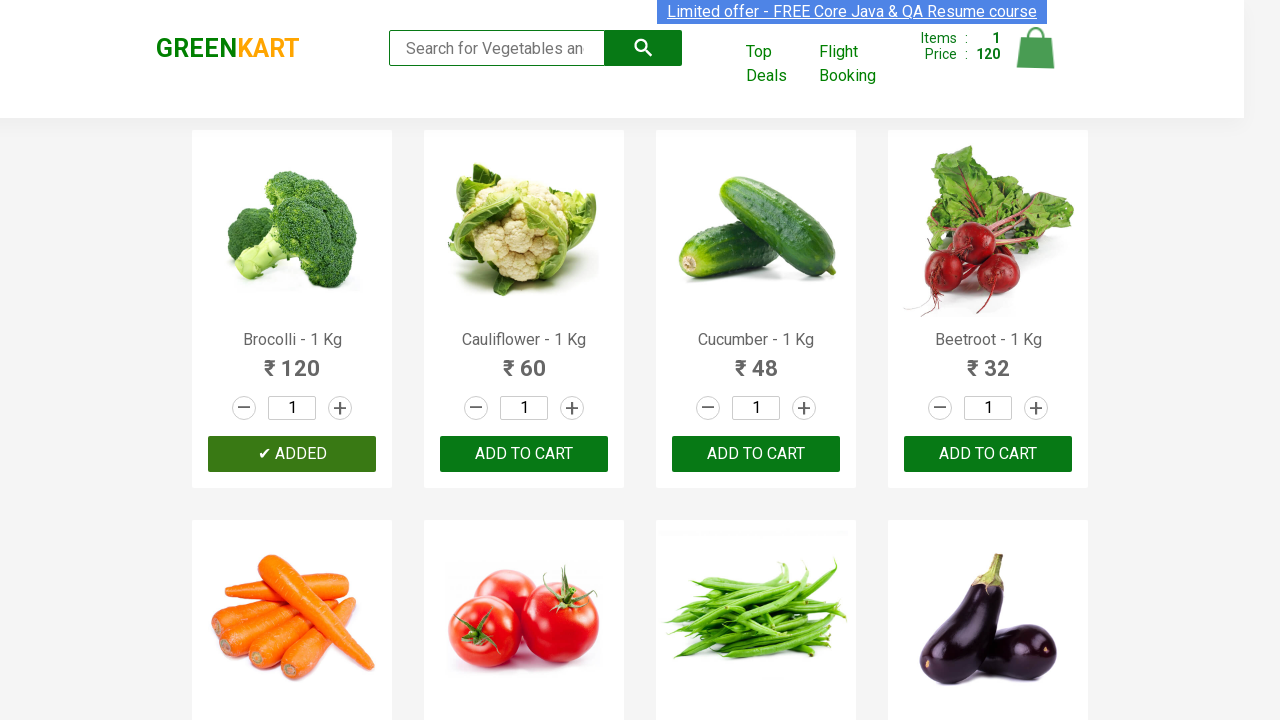

Added Cucumber to cart at (756, 454) on xpath=//div[@class='product-action']/button >> nth=2
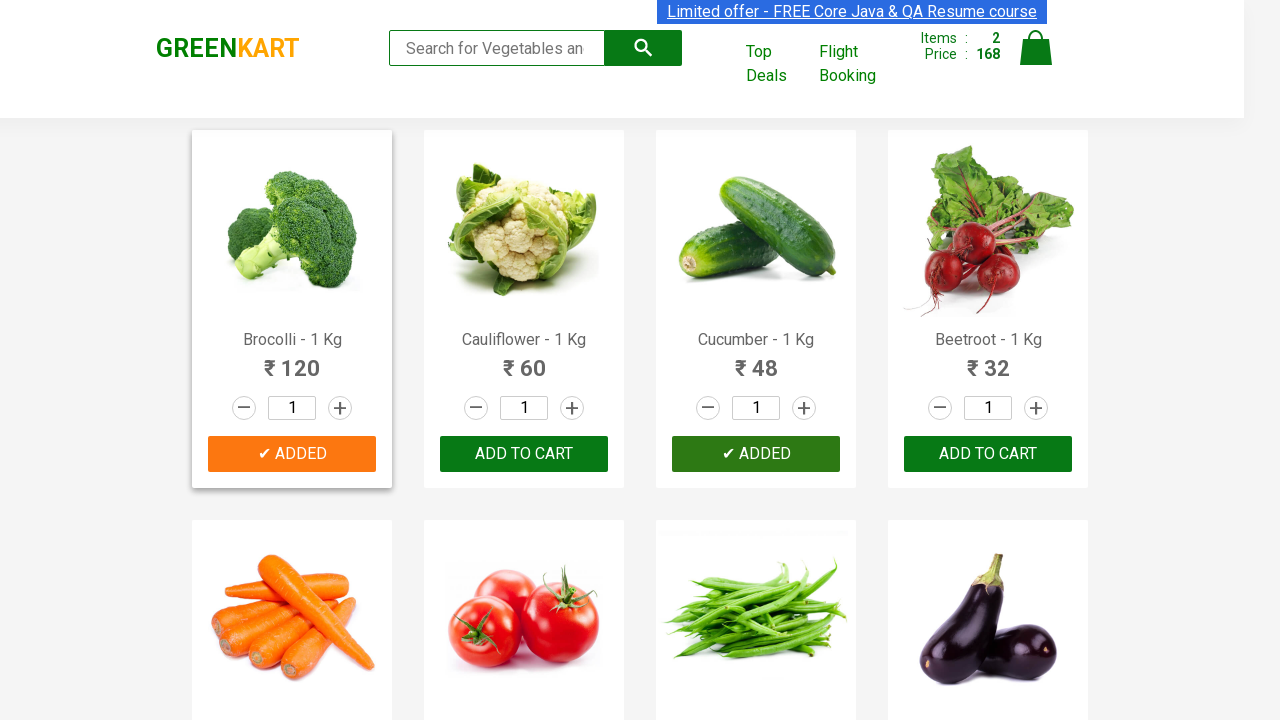

Added Beetroot to cart at (988, 454) on xpath=//div[@class='product-action']/button >> nth=3
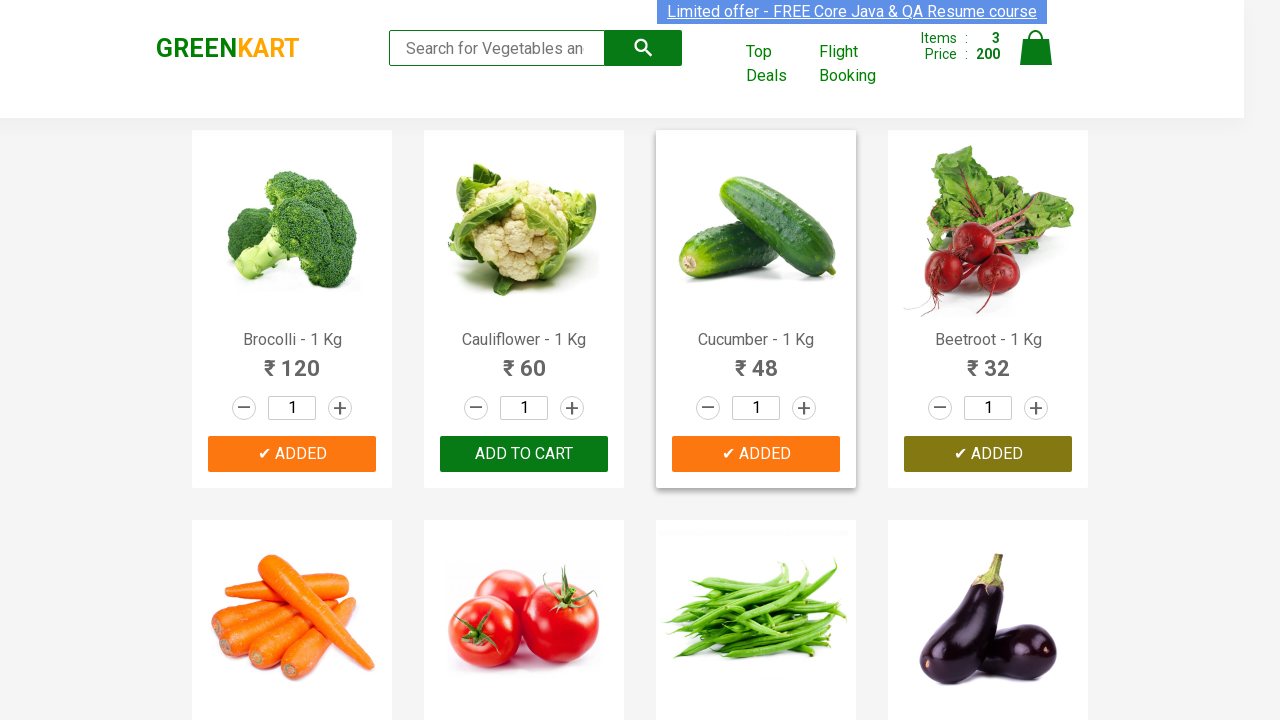

Clicked cart icon to view cart at (1036, 59) on xpath=//a[@class='cart-icon']
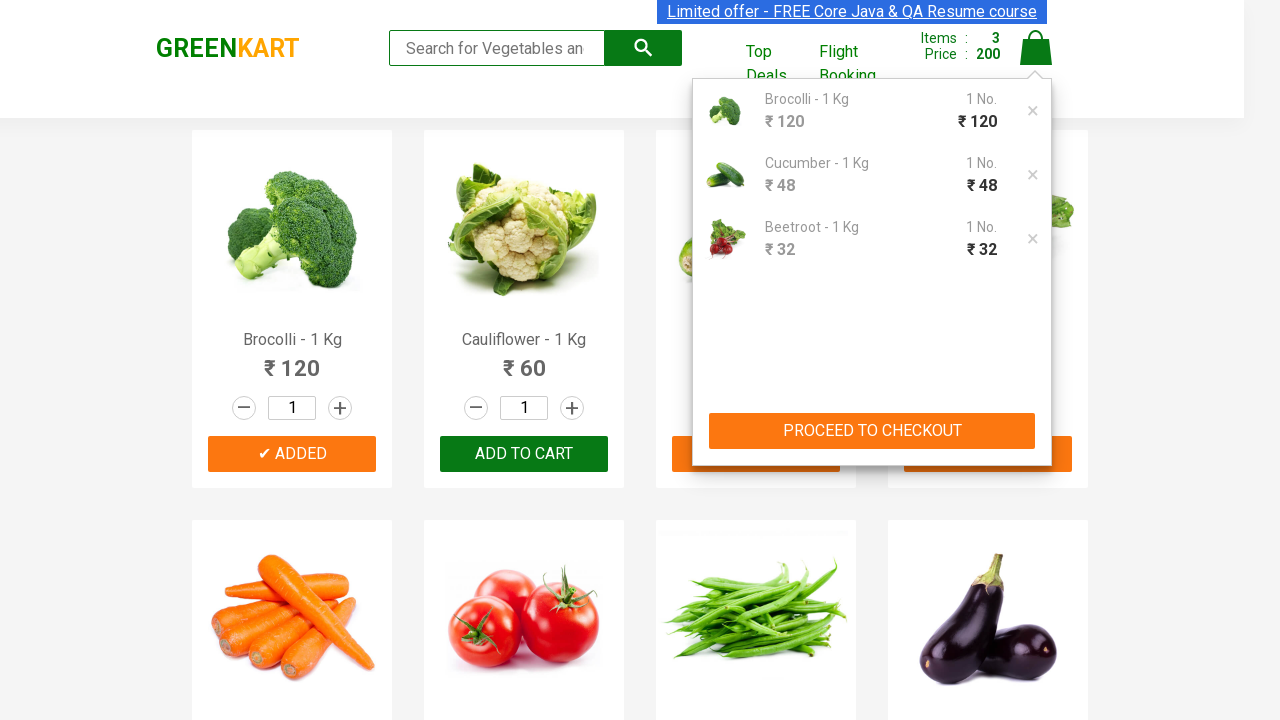

Clicked proceed to checkout button at (872, 431) on xpath=//button[contains(text(),'PROCEED TO CHECKOUT')]
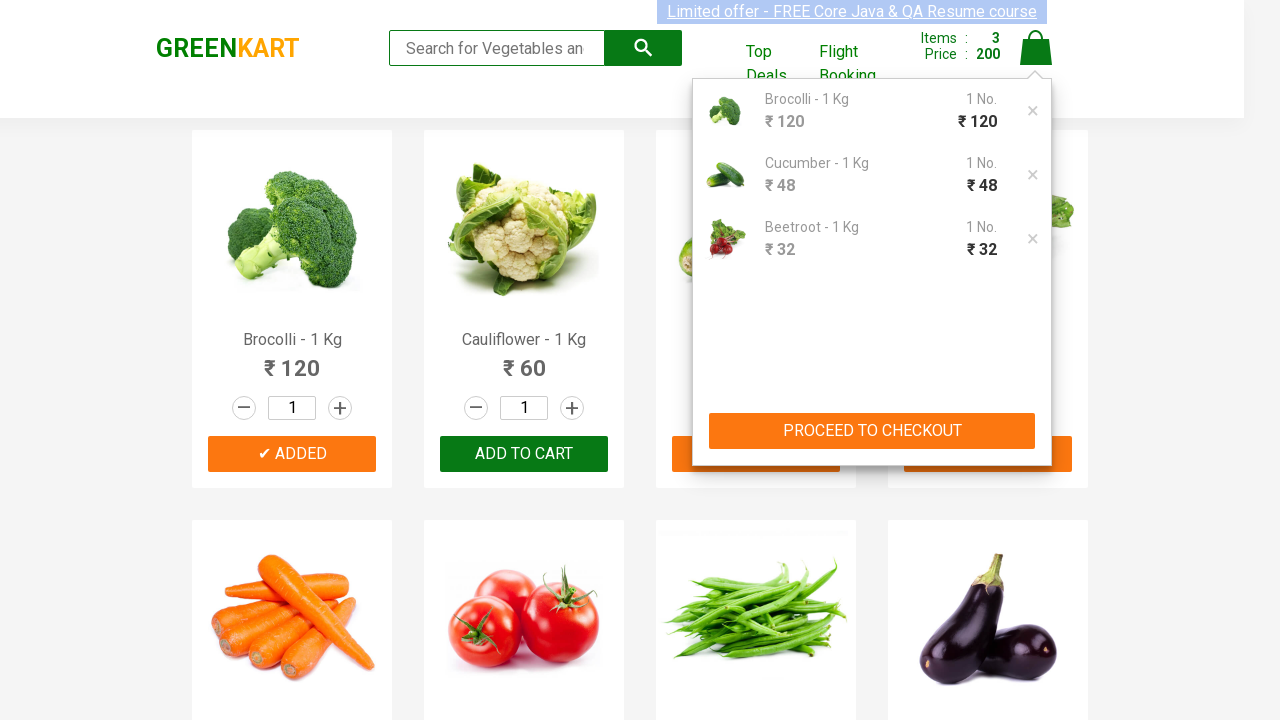

Promo code field appeared
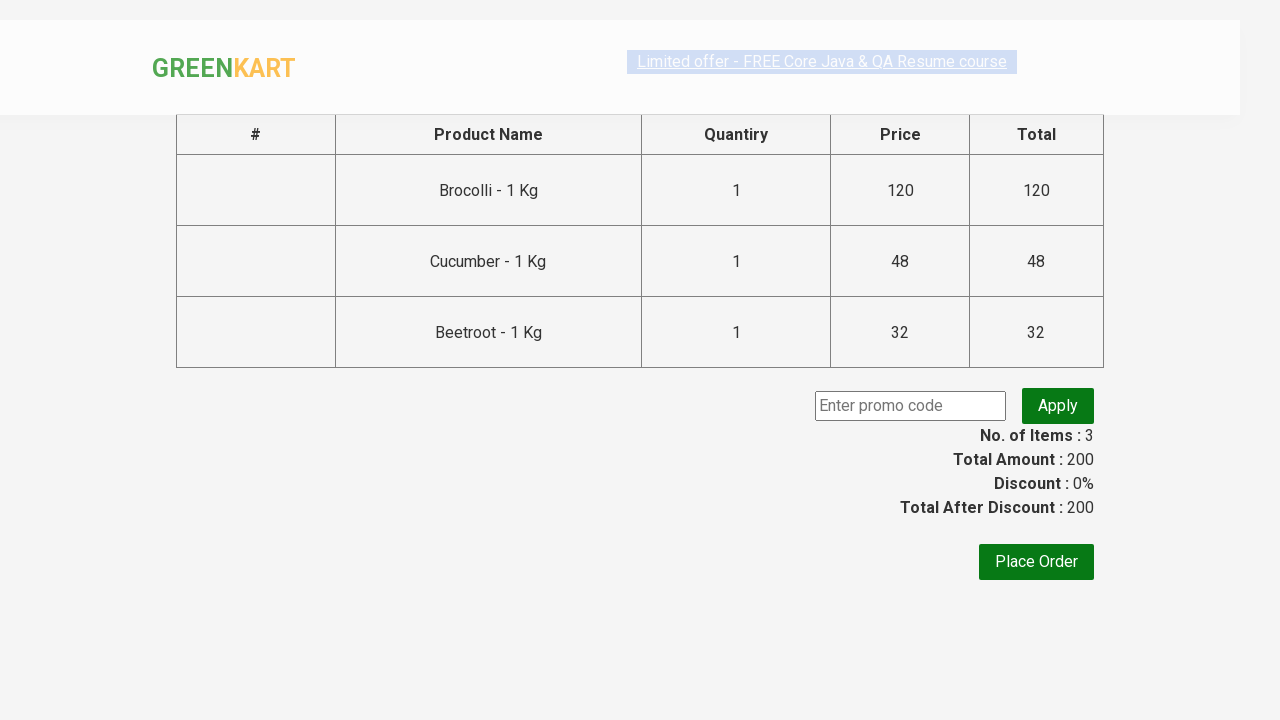

Entered promo code 'rahulshettyacademy' on input.promoCode
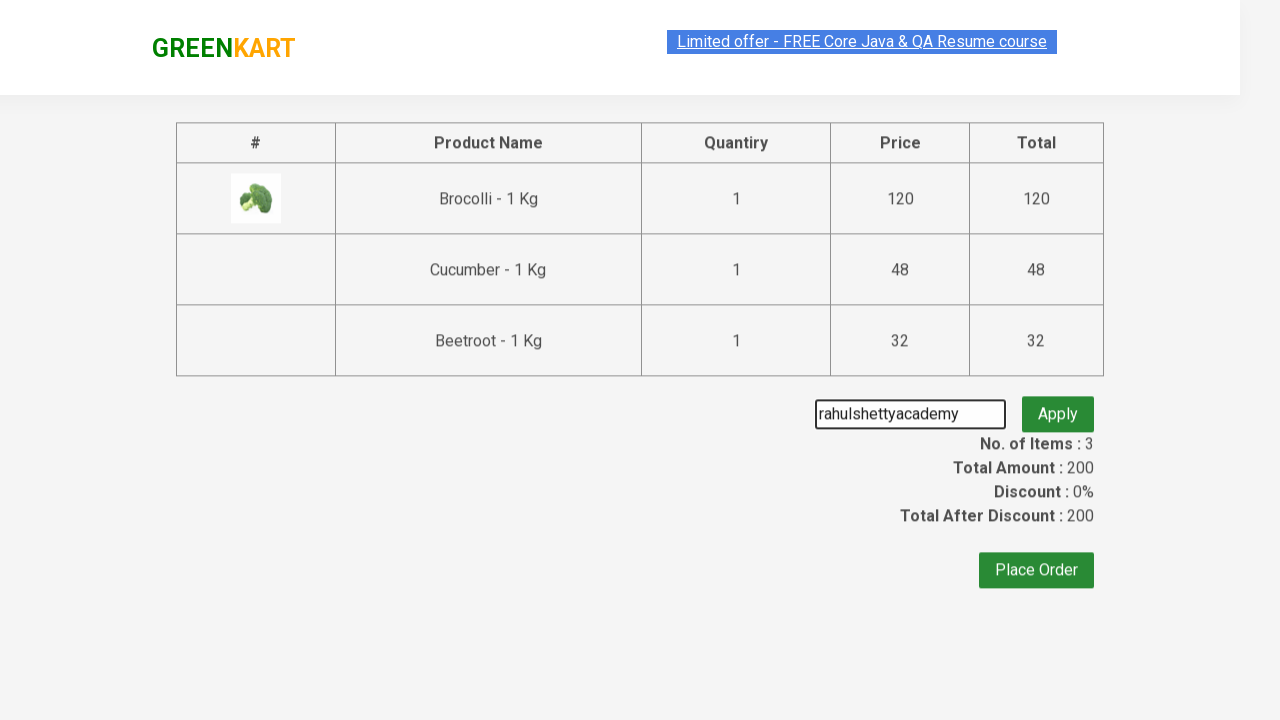

Clicked apply promo button at (1058, 406) on xpath=//button[@class='promoBtn']
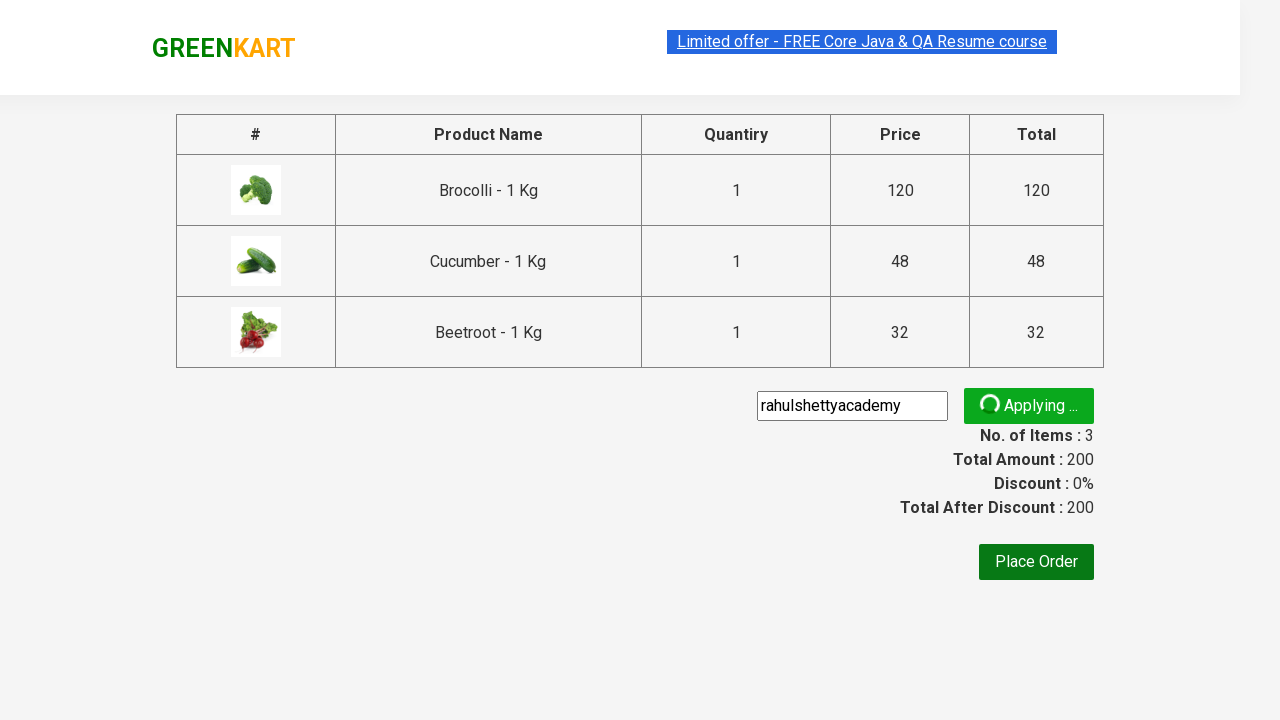

Promo code validation message appeared
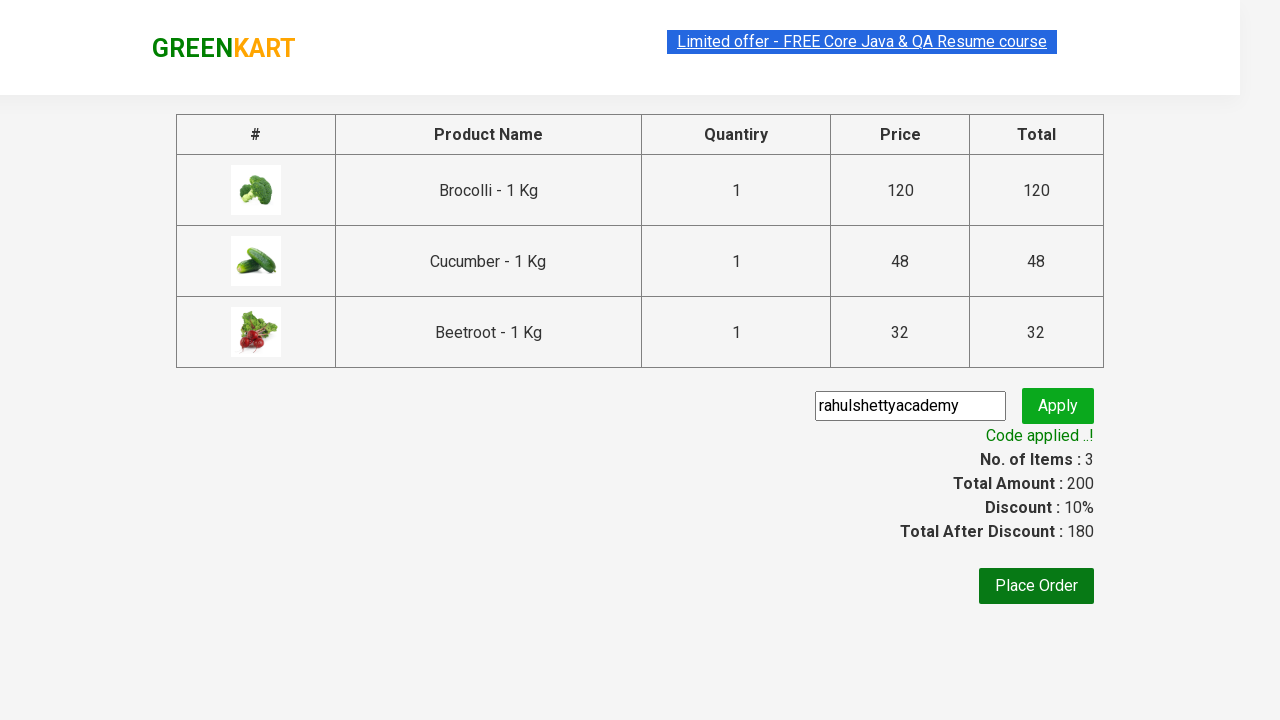

Clicked place order button to complete purchase at (1036, 586) on xpath=//button[contains(text(),'Place Order')]
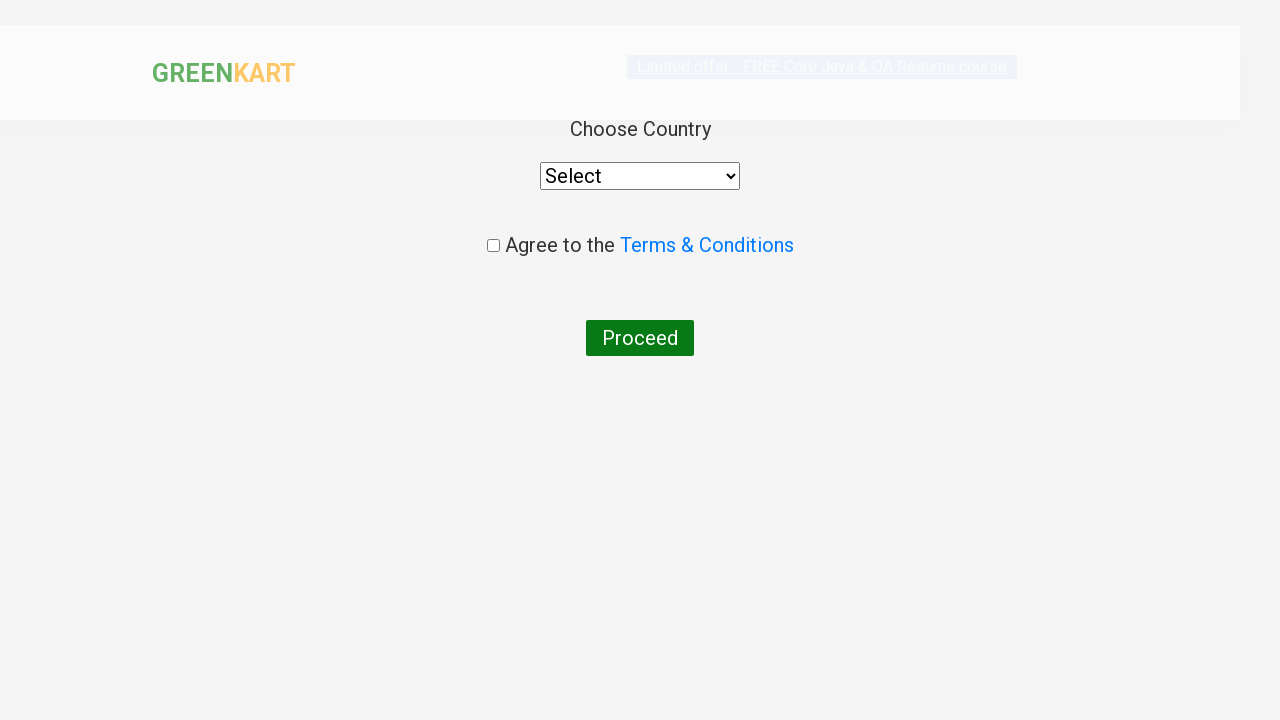

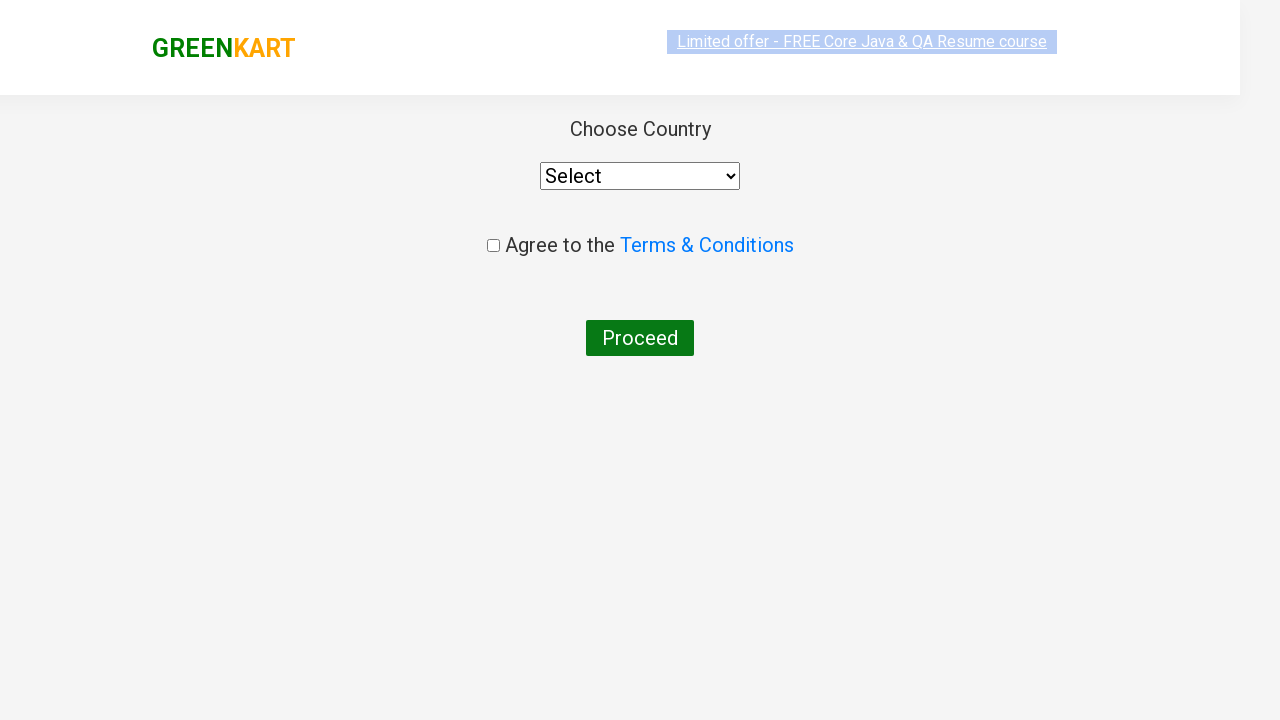